Tests radio button functionality by iterating through and clicking each radio button option in a form

Starting URL: https://www.utexas.edu/learn/forms/radio.html

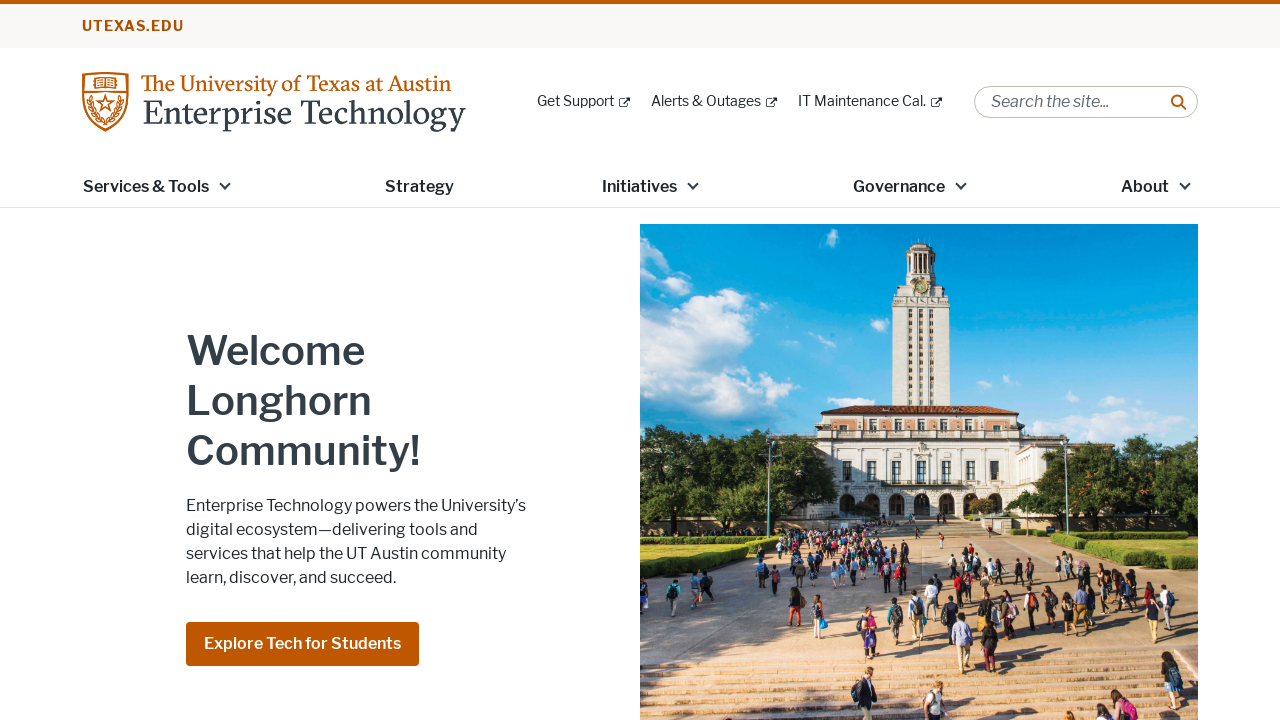

Located the radio button container
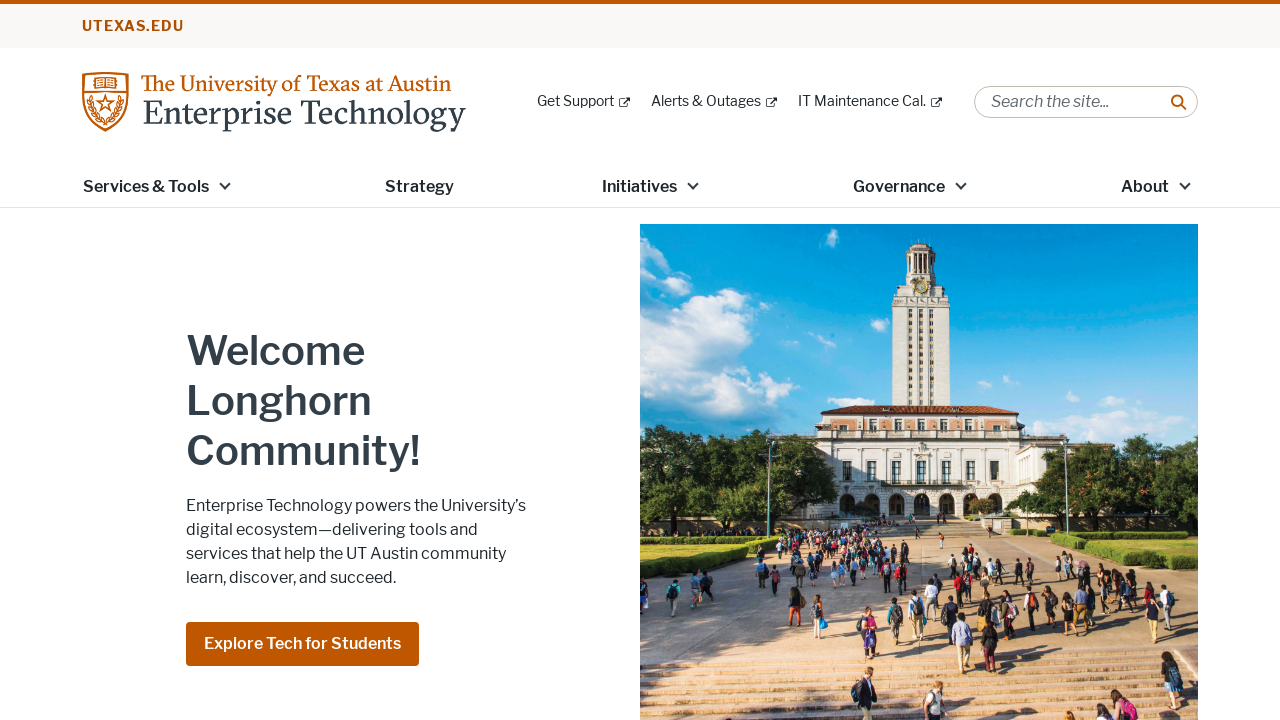

Located all radio buttons with name='title'
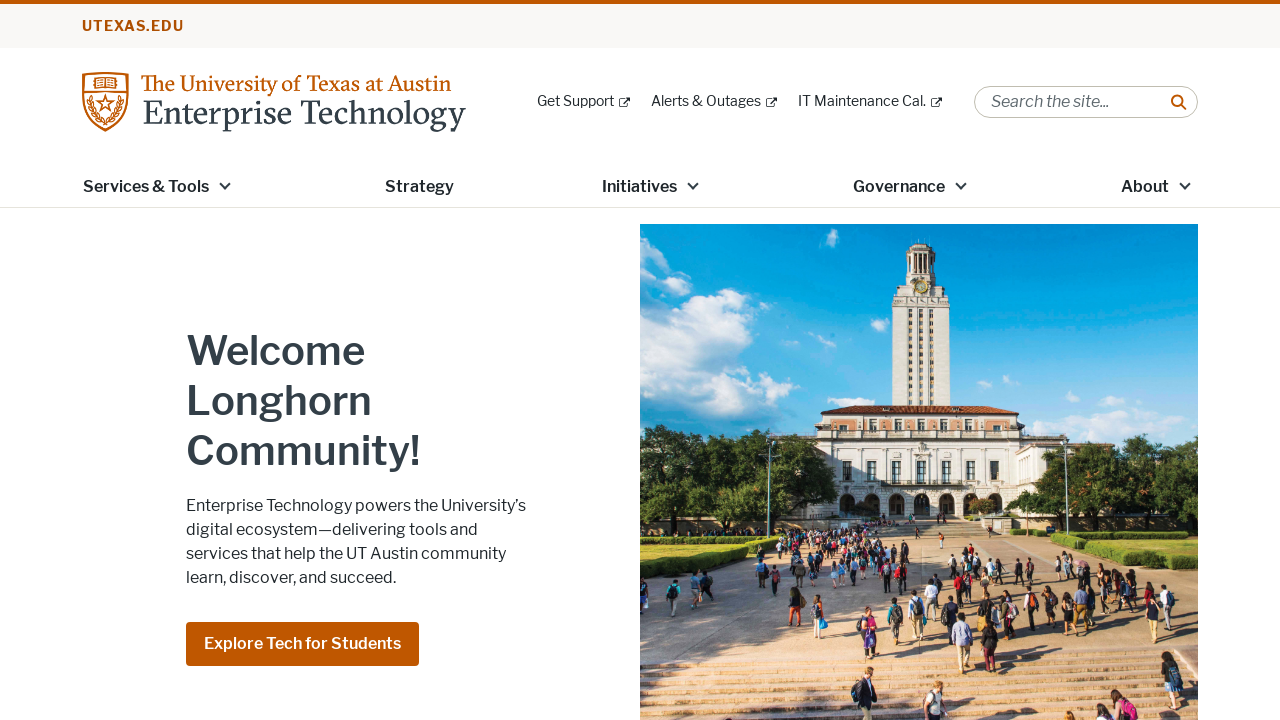

Found 0 radio button options
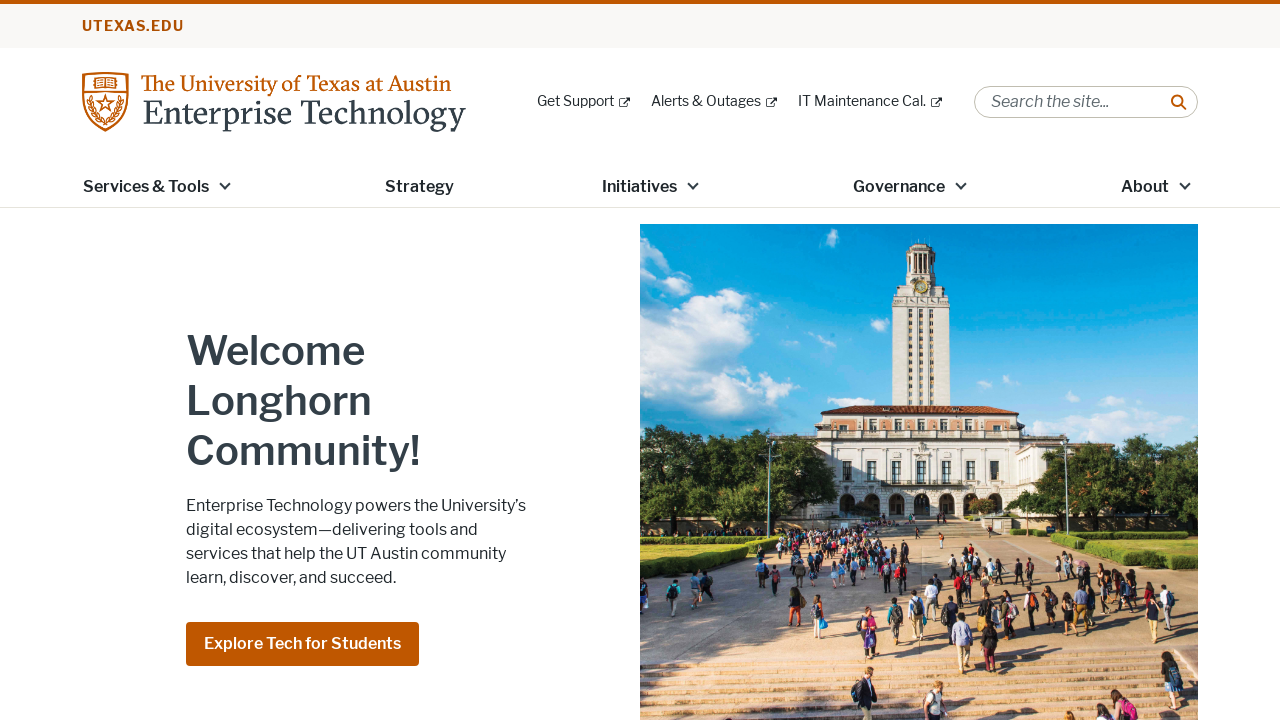

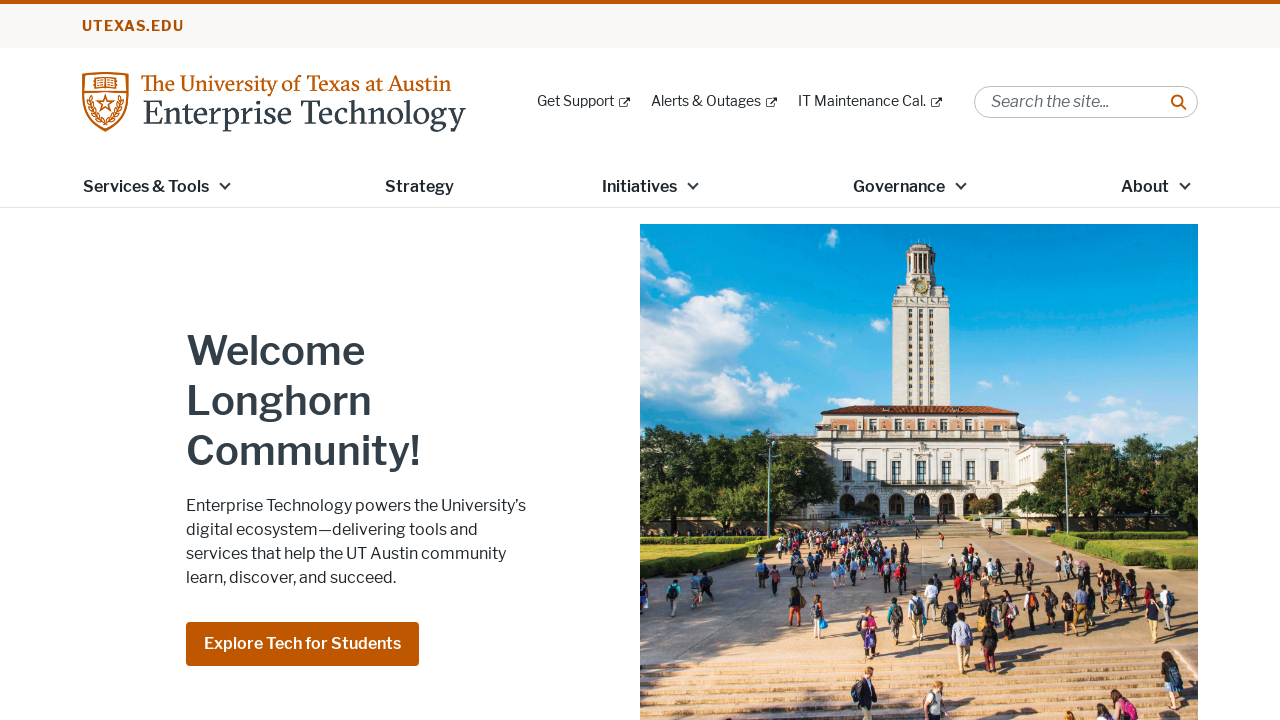